Tests radio button functionality by finding radio buttons on a form and clicking on specific options (Milk and Water)

Starting URL: http://echoecho.com/htmlforms10.htm

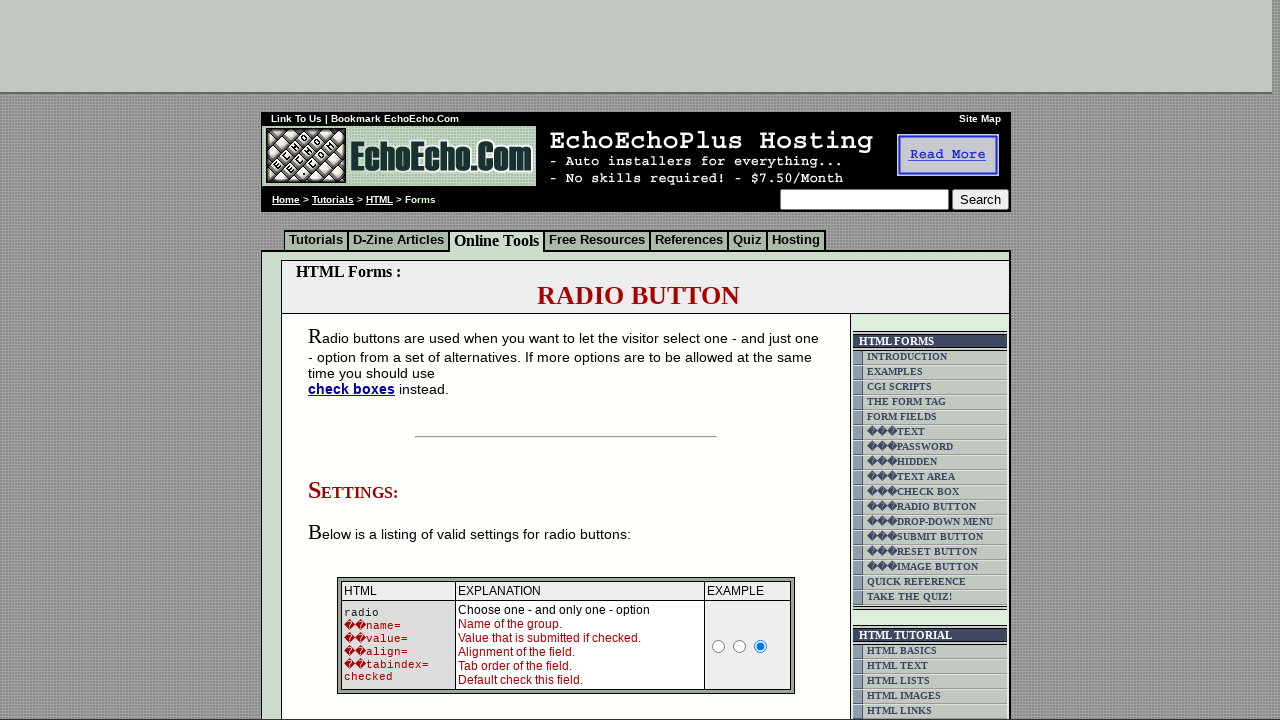

Navigated to radio button form at http://echoecho.com/htmlforms10.htm
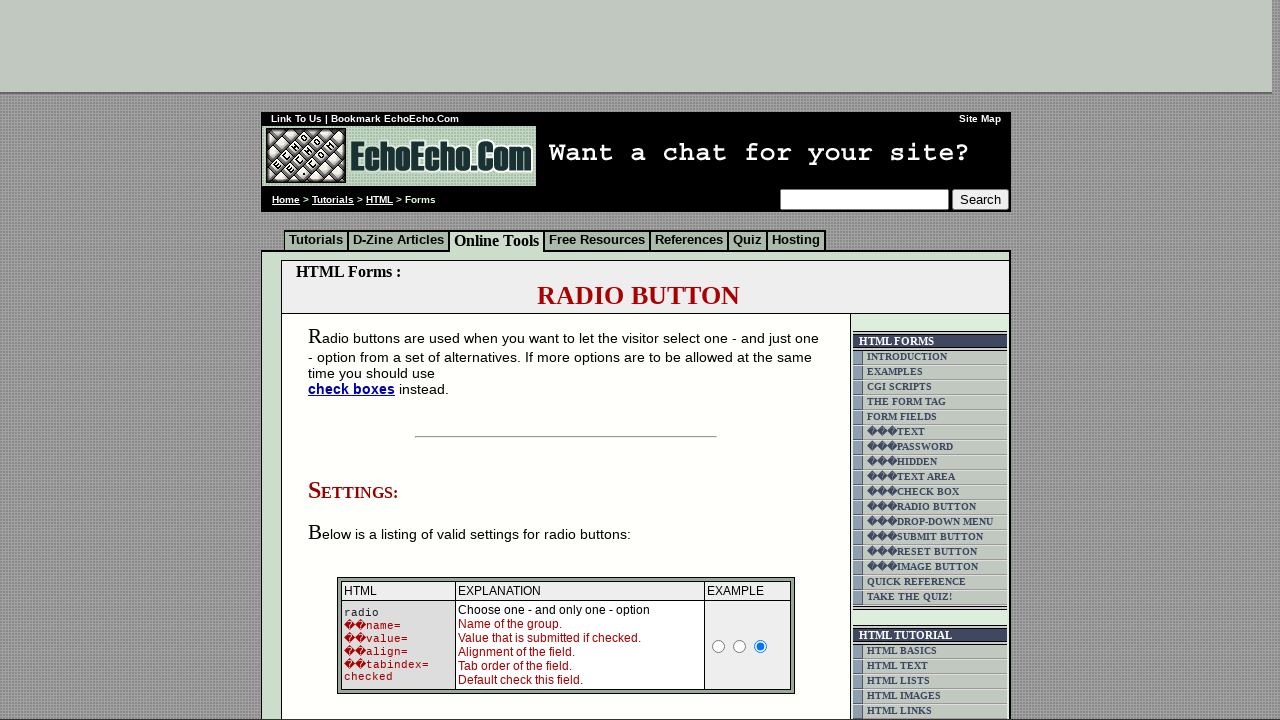

Located all radio buttons in the form
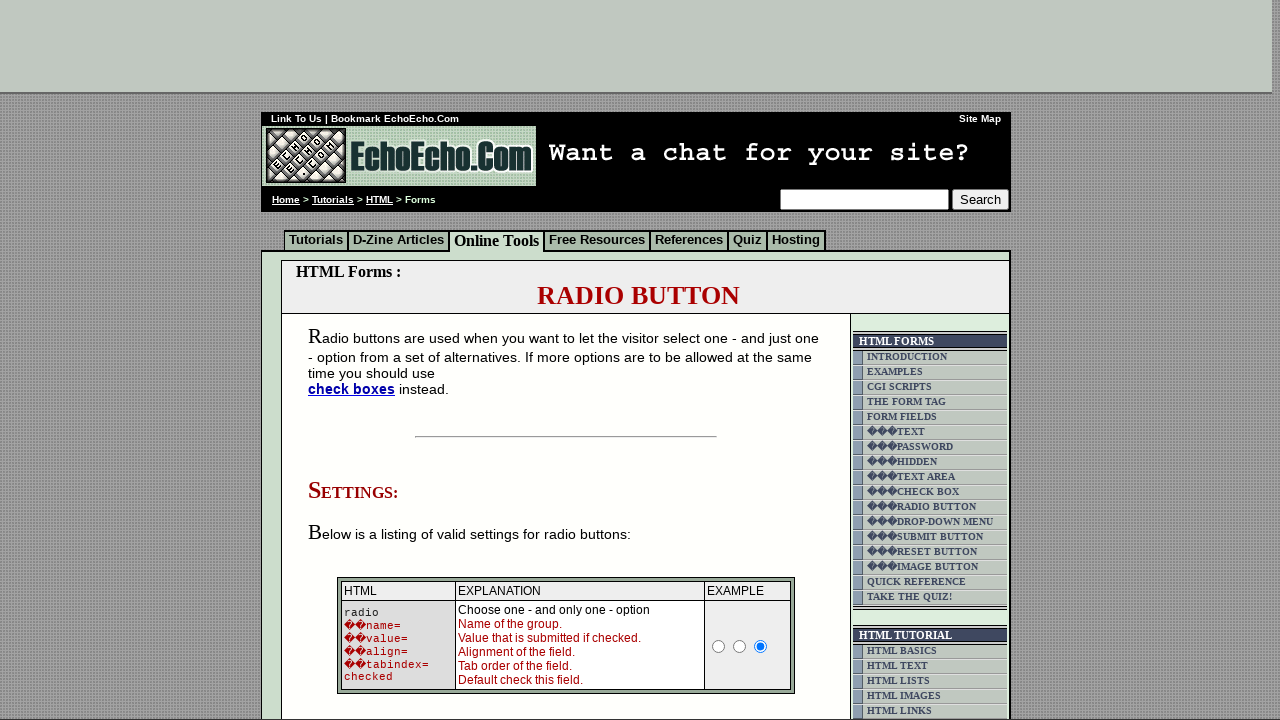

Retrieved radio button value: Milk
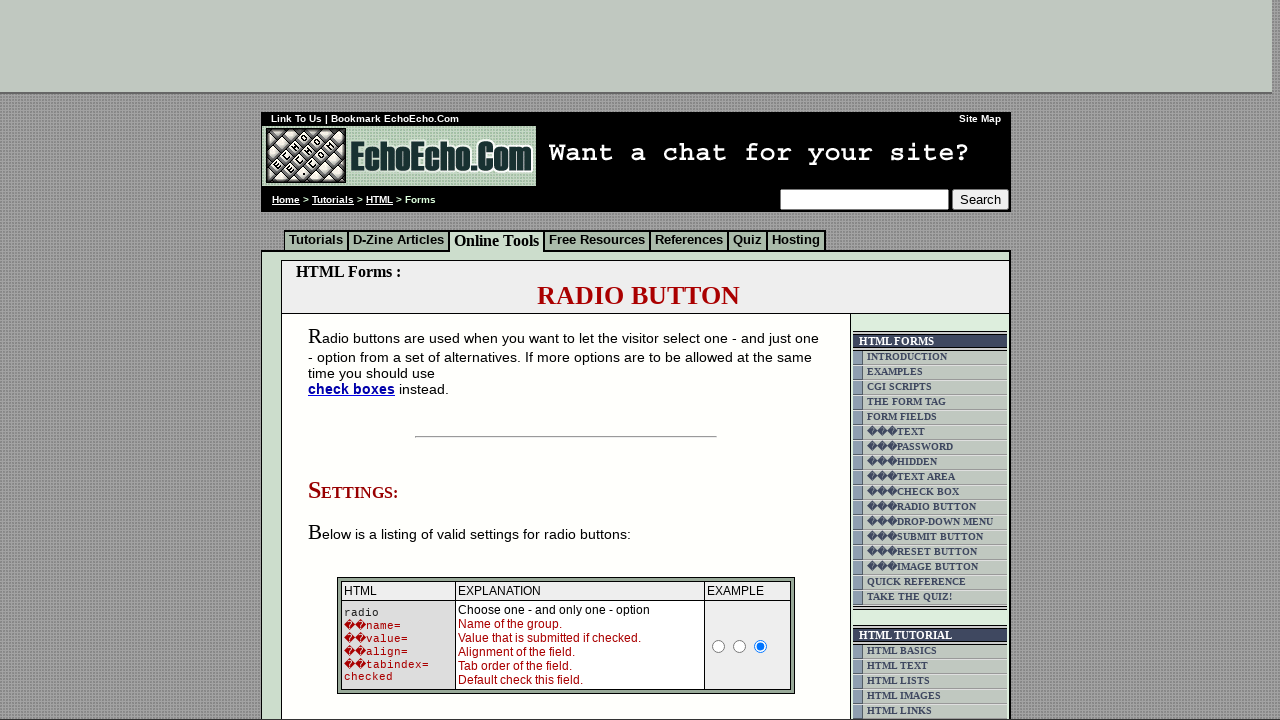

Clicked radio button for 'Milk' option at (356, 360) on (//td[@class='table5'])[2]/input >> nth=0
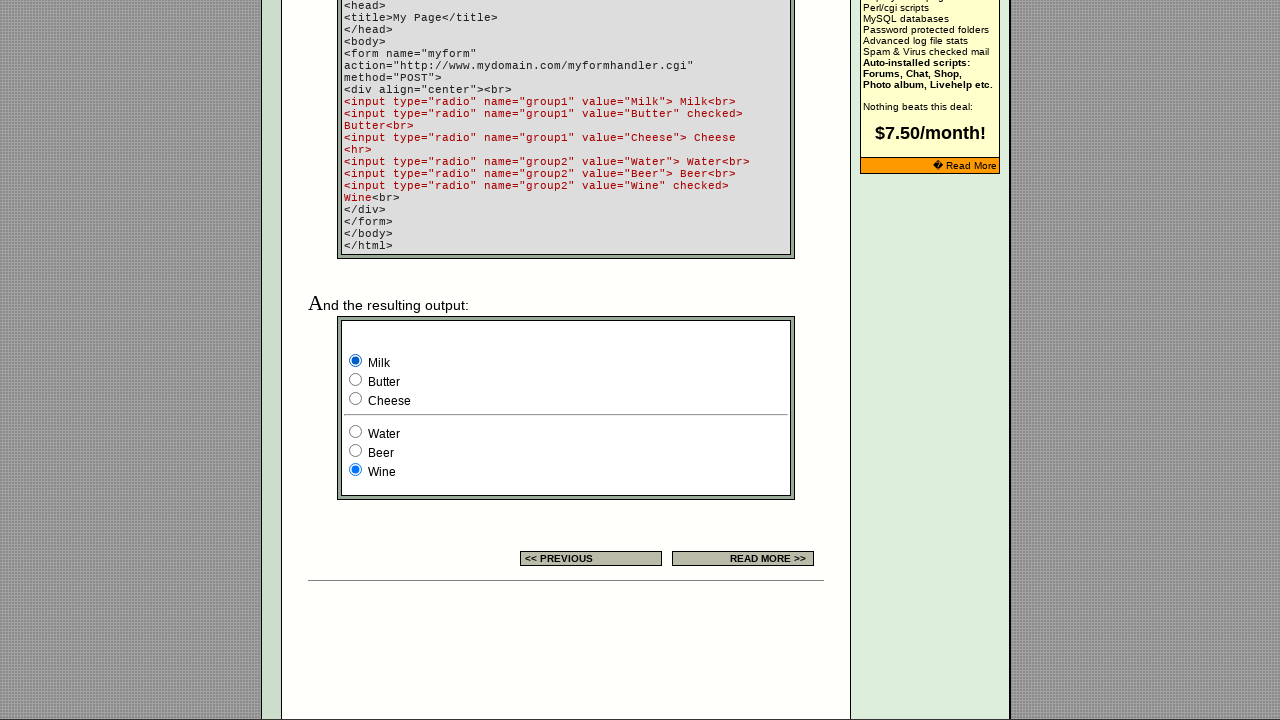

Retrieved radio button value: Butter
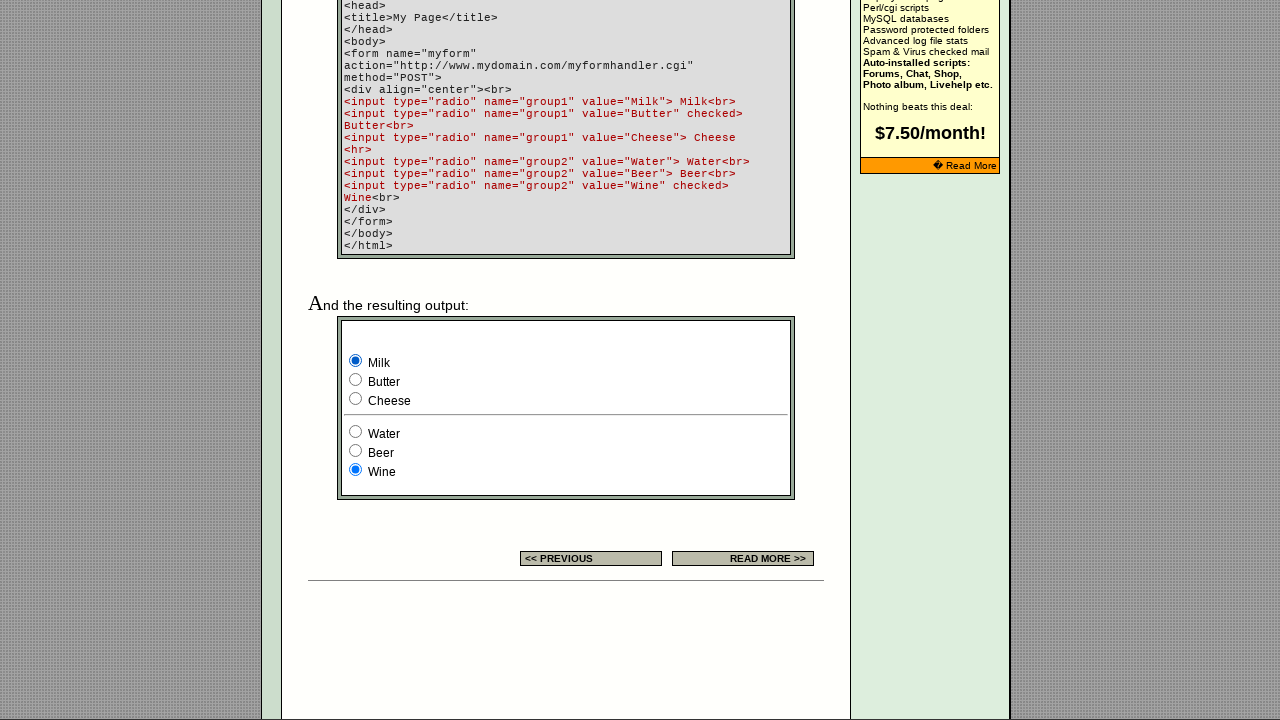

Retrieved radio button value: Cheese
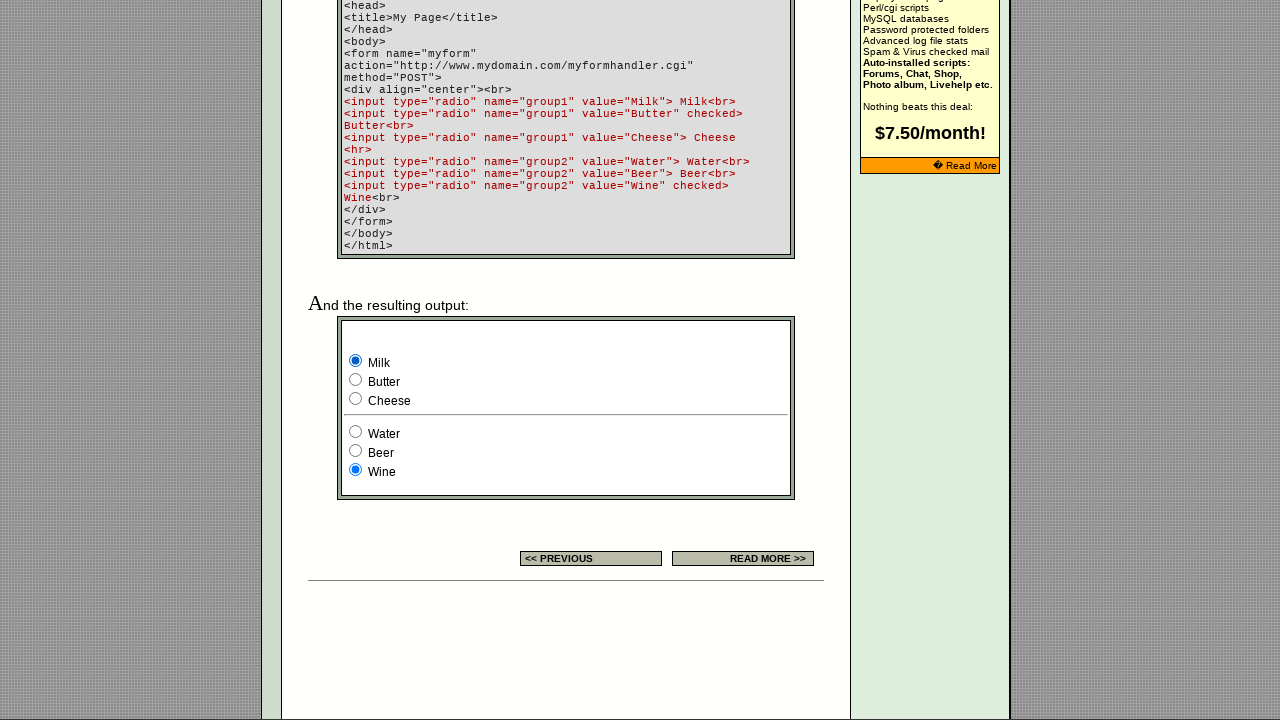

Retrieved radio button value: Water
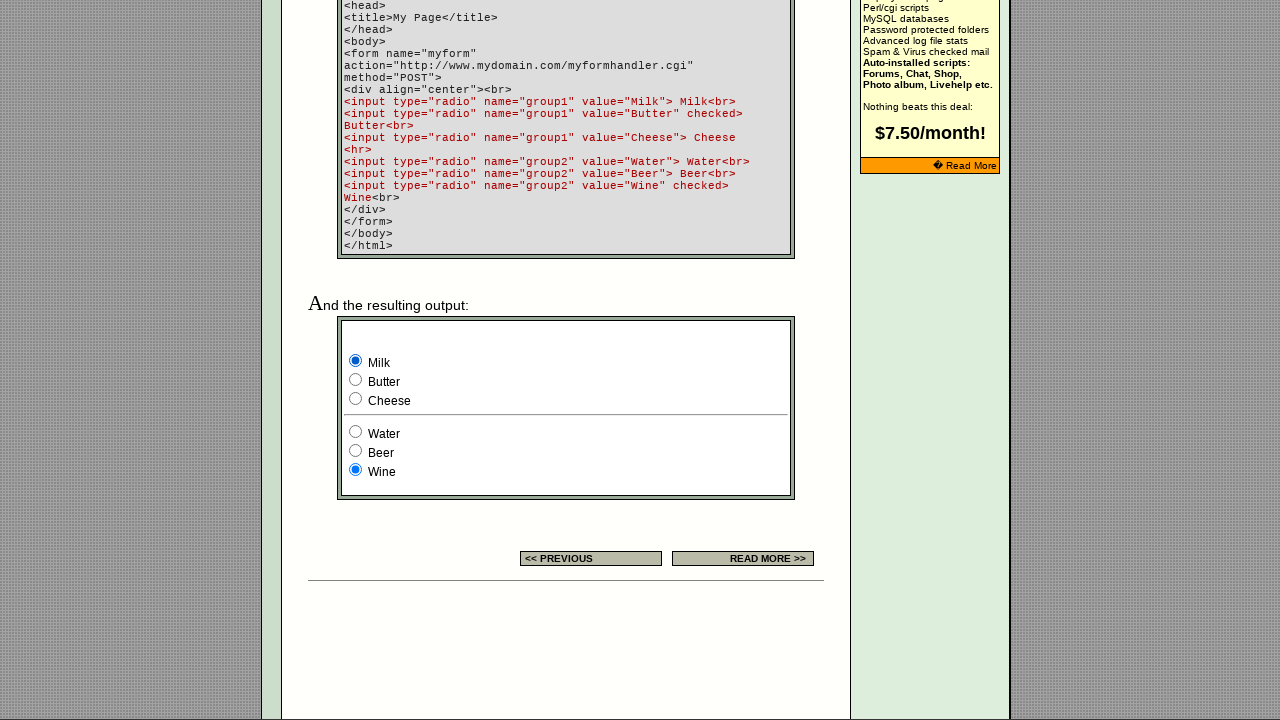

Clicked radio button for 'Water' option at (356, 432) on (//td[@class='table5'])[2]/input >> nth=3
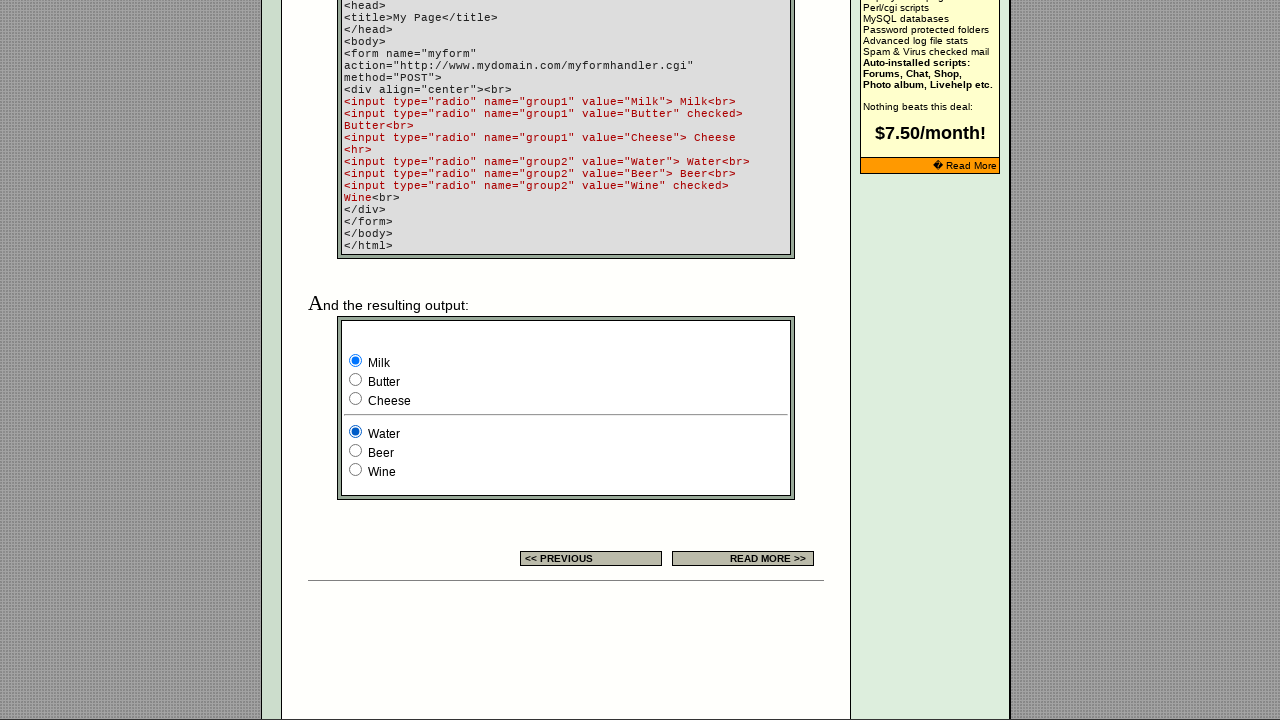

Retrieved radio button value: Beer
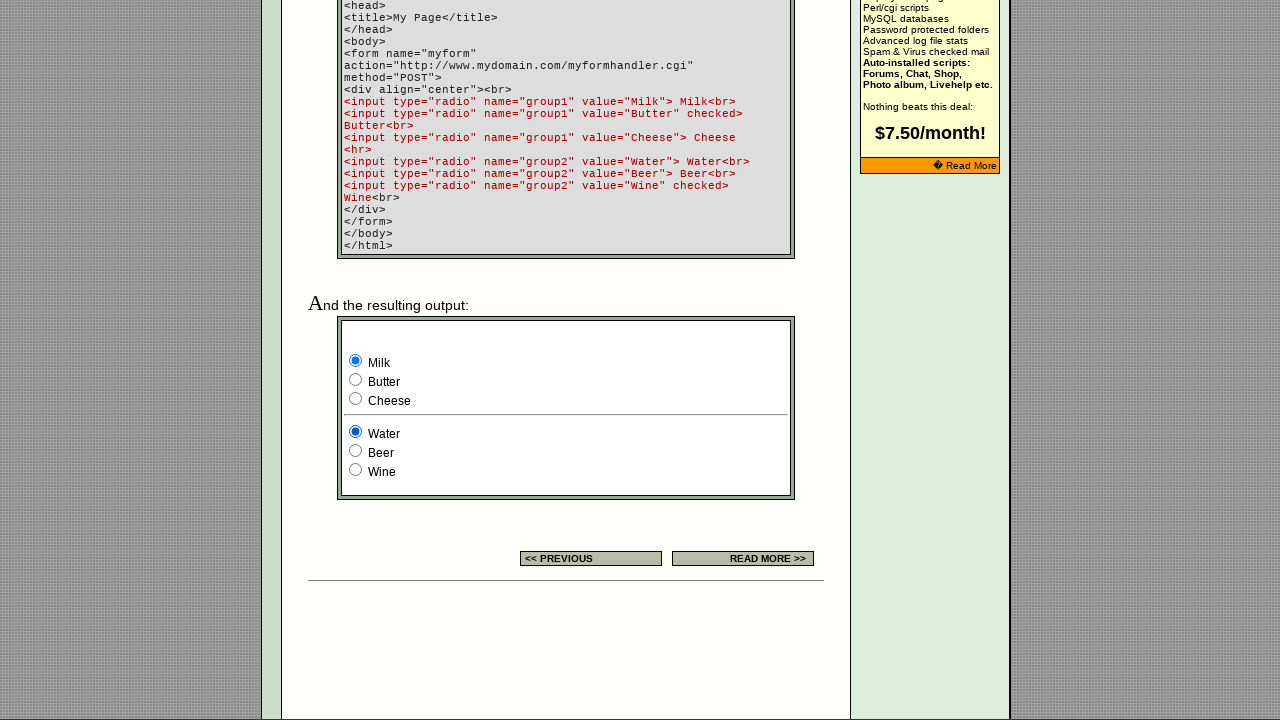

Retrieved radio button value: Wine
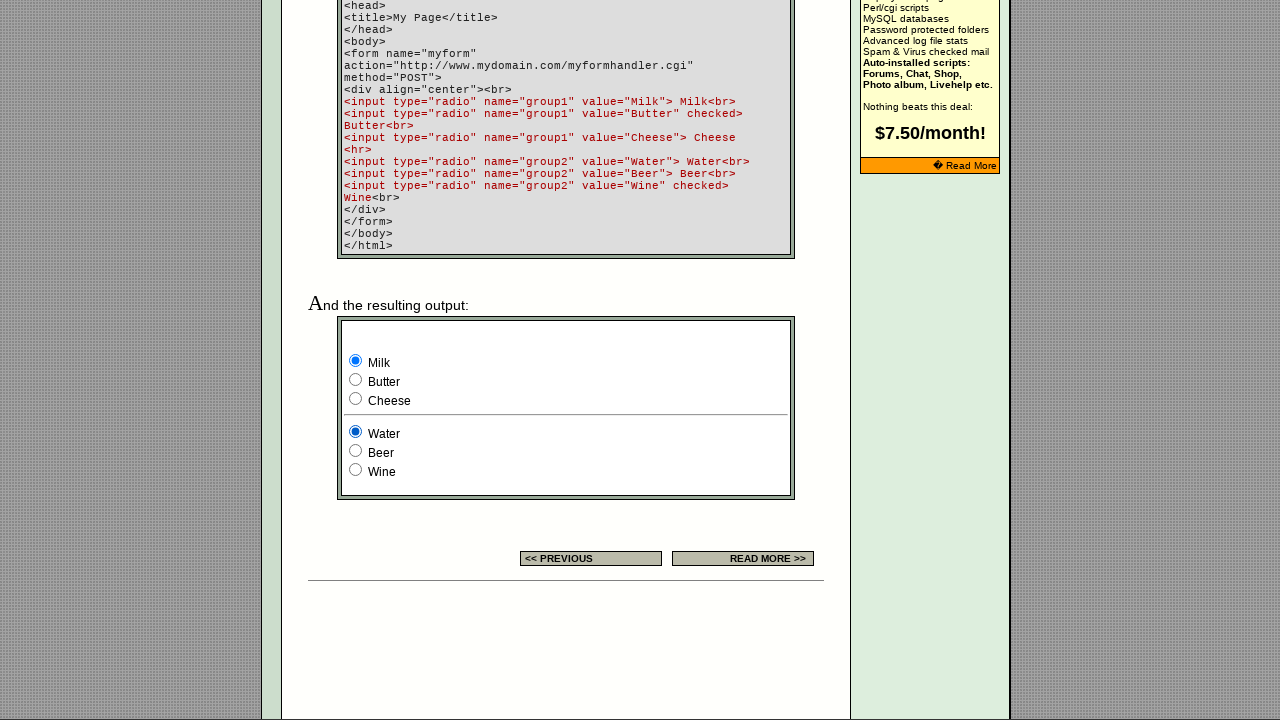

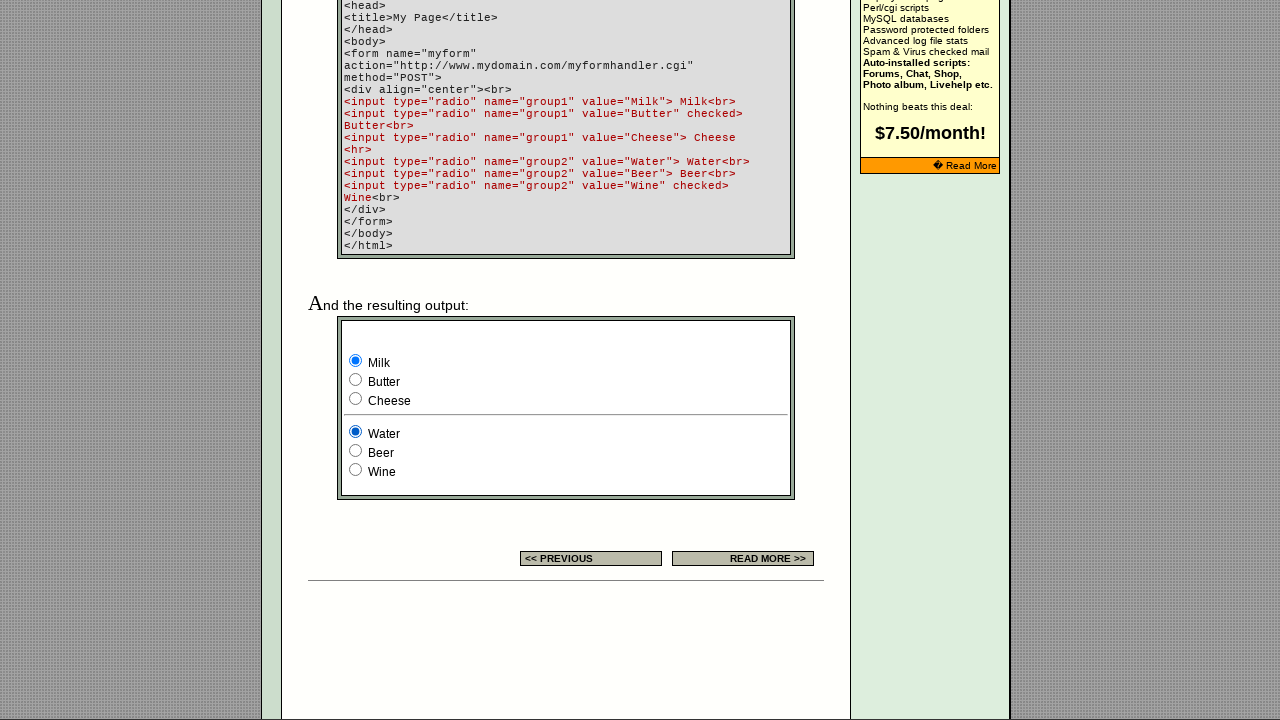